Tests JavaScript alert functionality on W3Schools by switching to an iframe, clicking a button that triggers an alert, and handling the alert dialog

Starting URL: https://www.w3schools.com/jsref/tryit.asp?filename=tryjsref_alert2

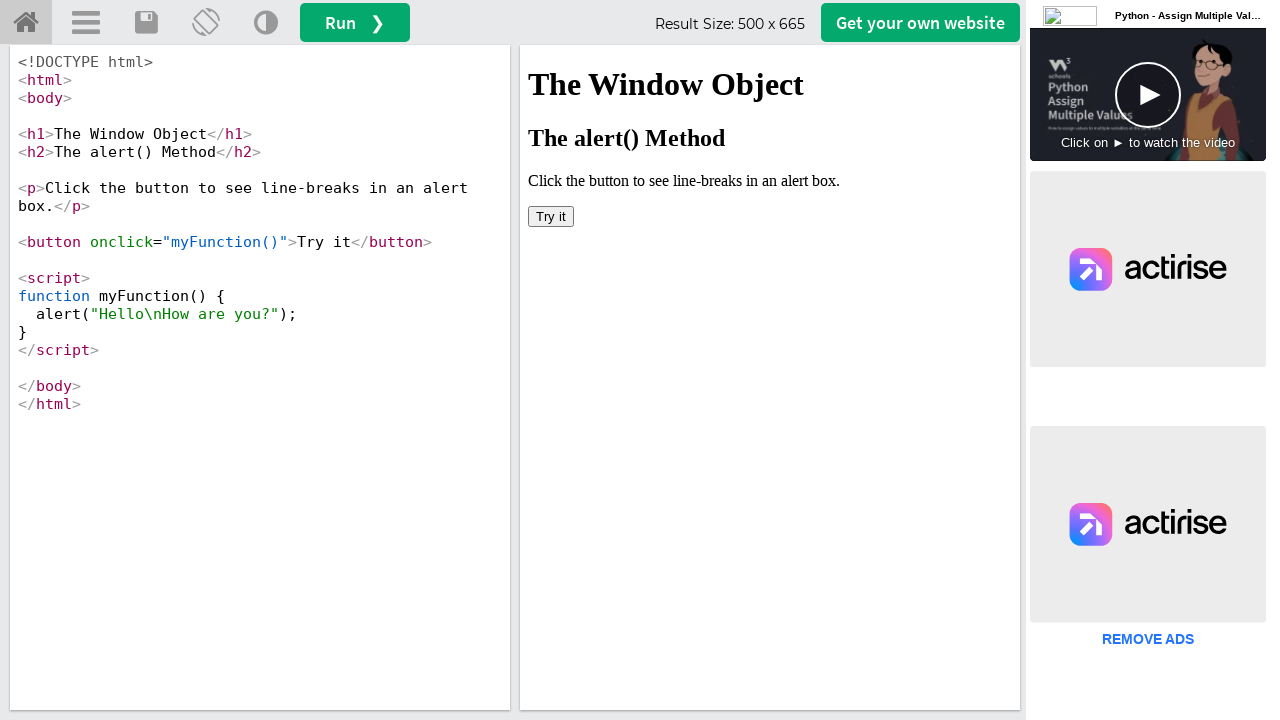

Located iframe with ID 'iframeResult'
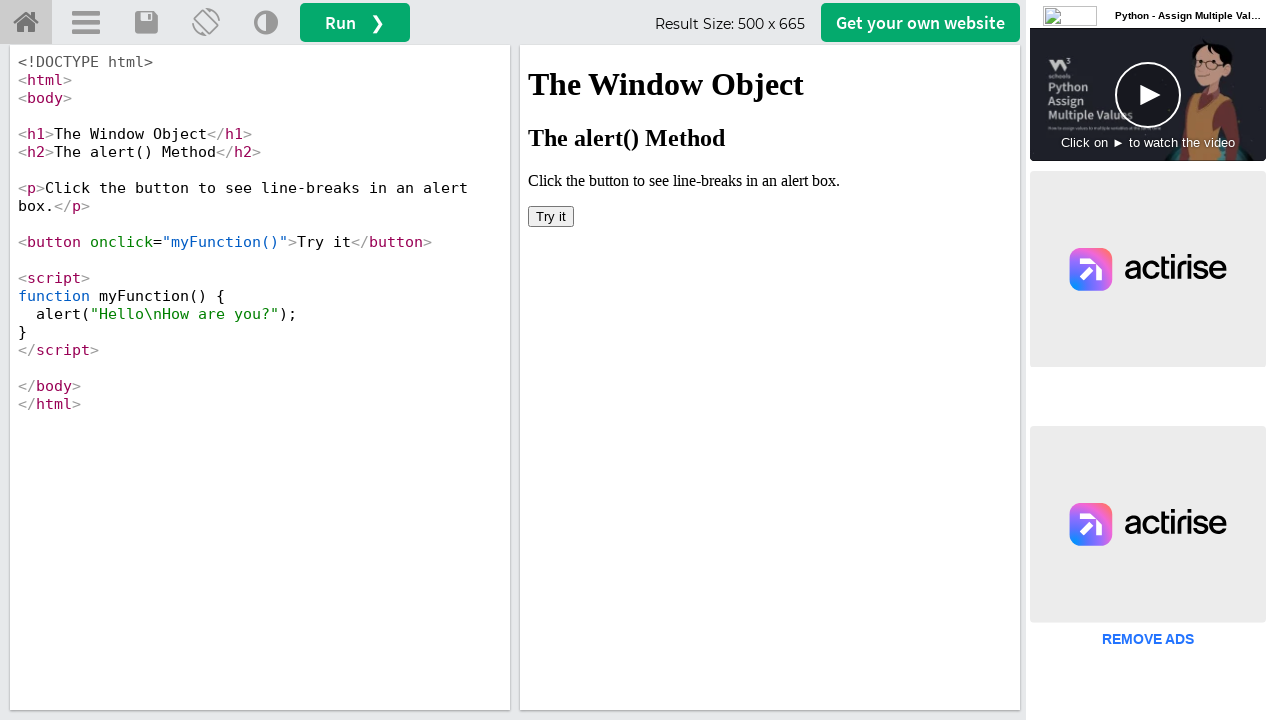

Clicked button that triggers JavaScript alert at (551, 216) on #iframeResult >> internal:control=enter-frame >> xpath=//*[@onclick='myFunction(
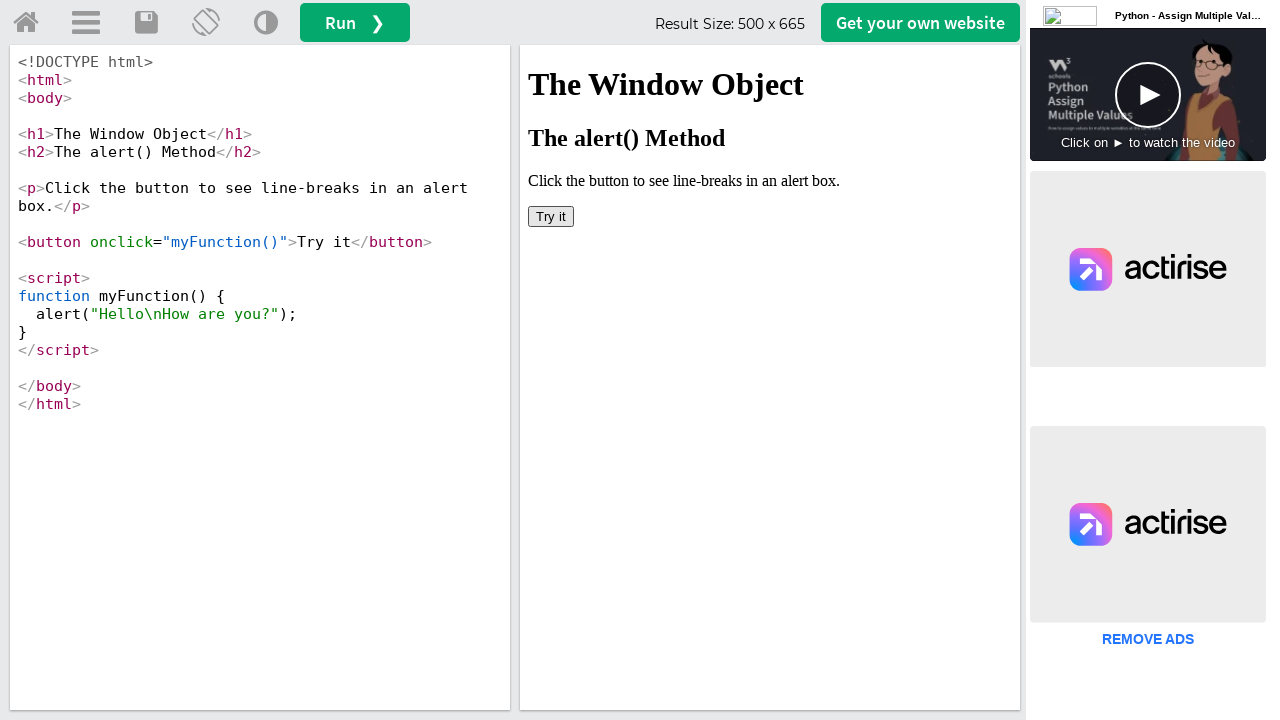

Set up dialog handler to accept alerts
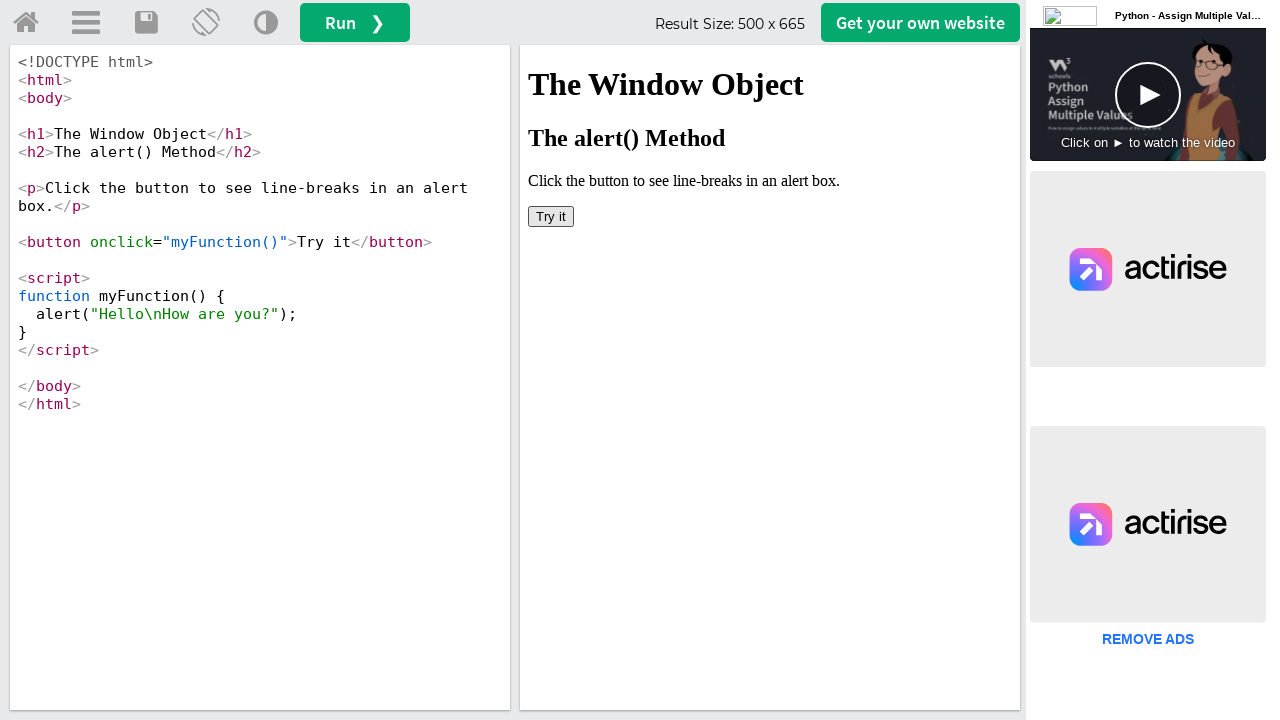

Waited 1000ms for alert to be processed
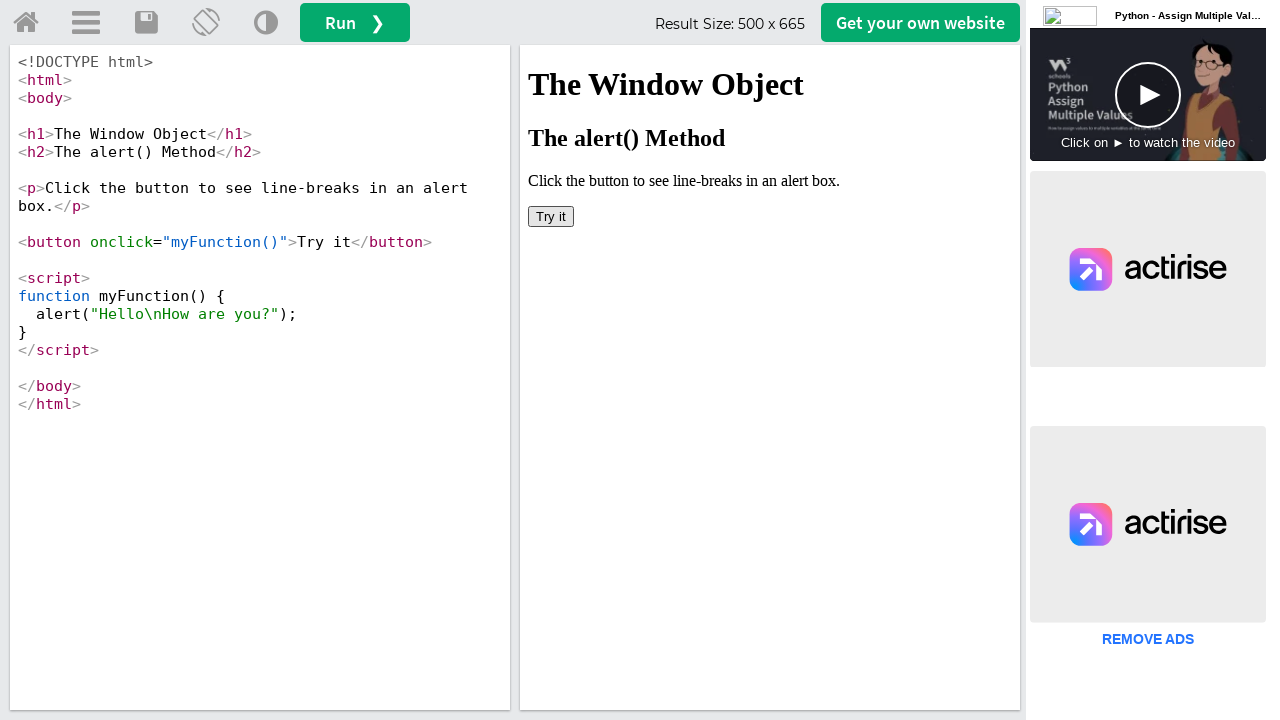

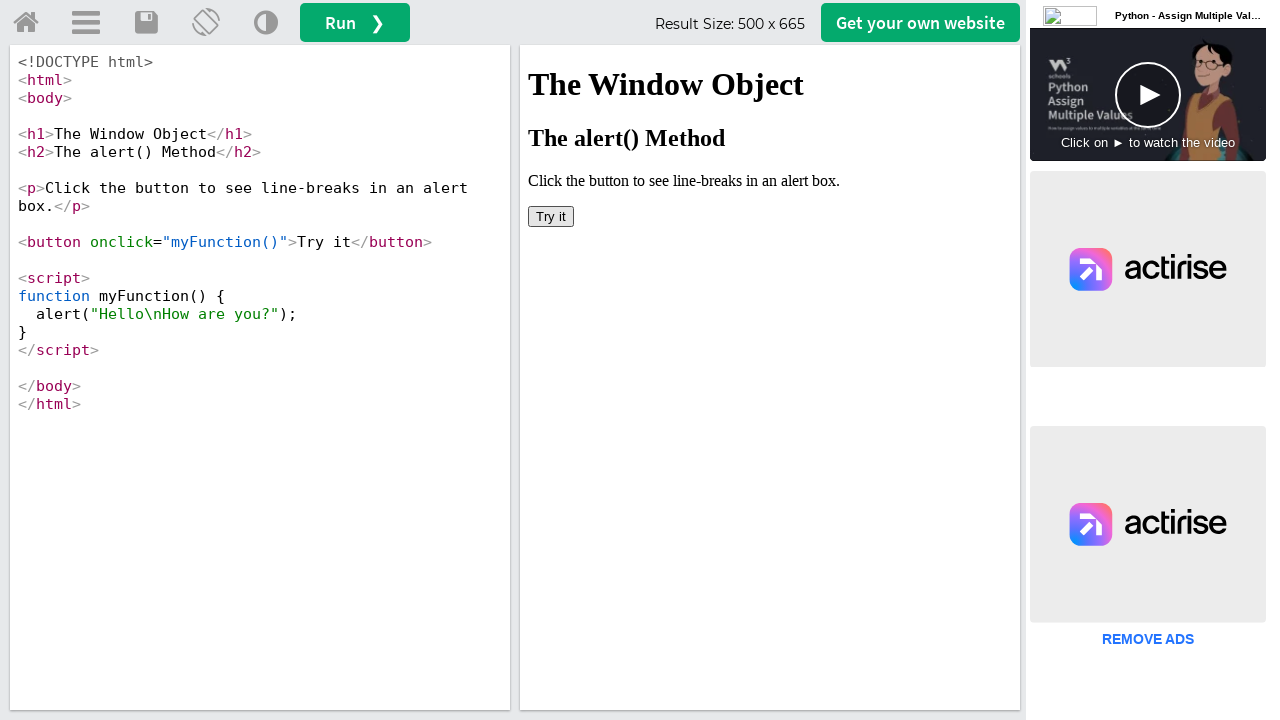